Tests opening a new tab by clicking the "Open Tab" button and handles tab switching

Starting URL: https://rahulshettyacademy.com/AutomationPractice/

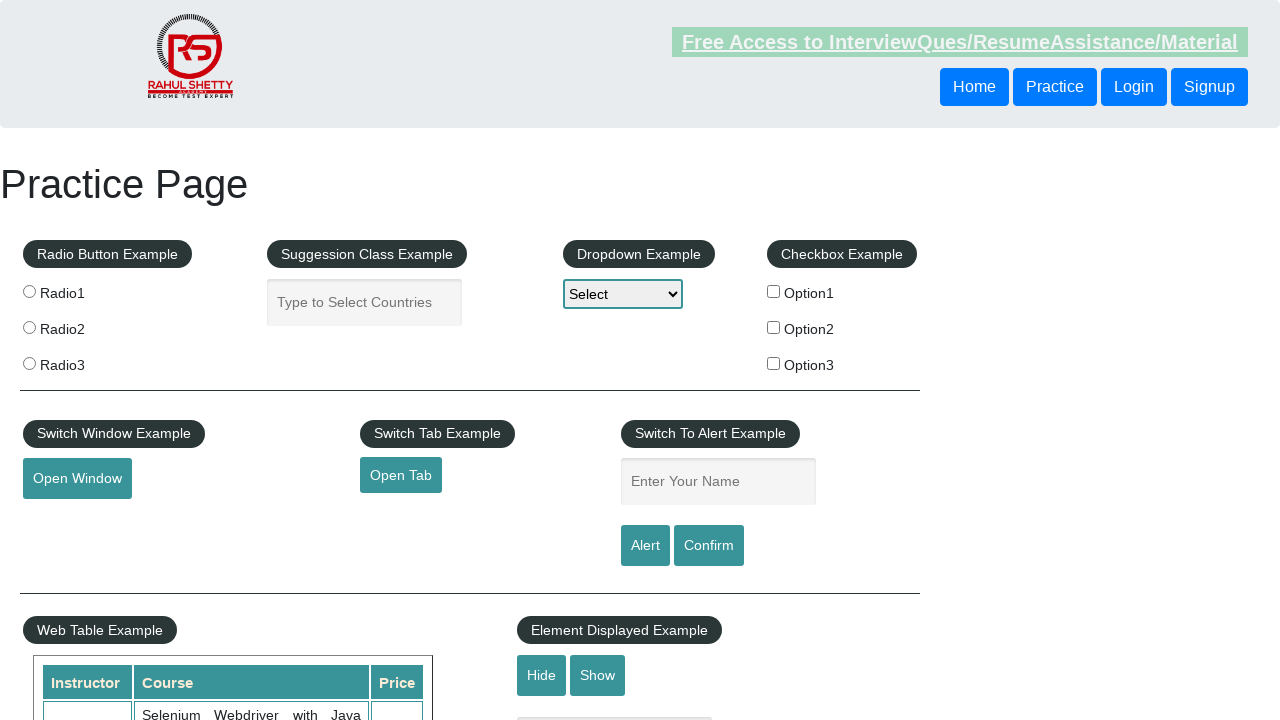

Clicked 'Open Tab' button to open new browser tab at (401, 475) on #opentab
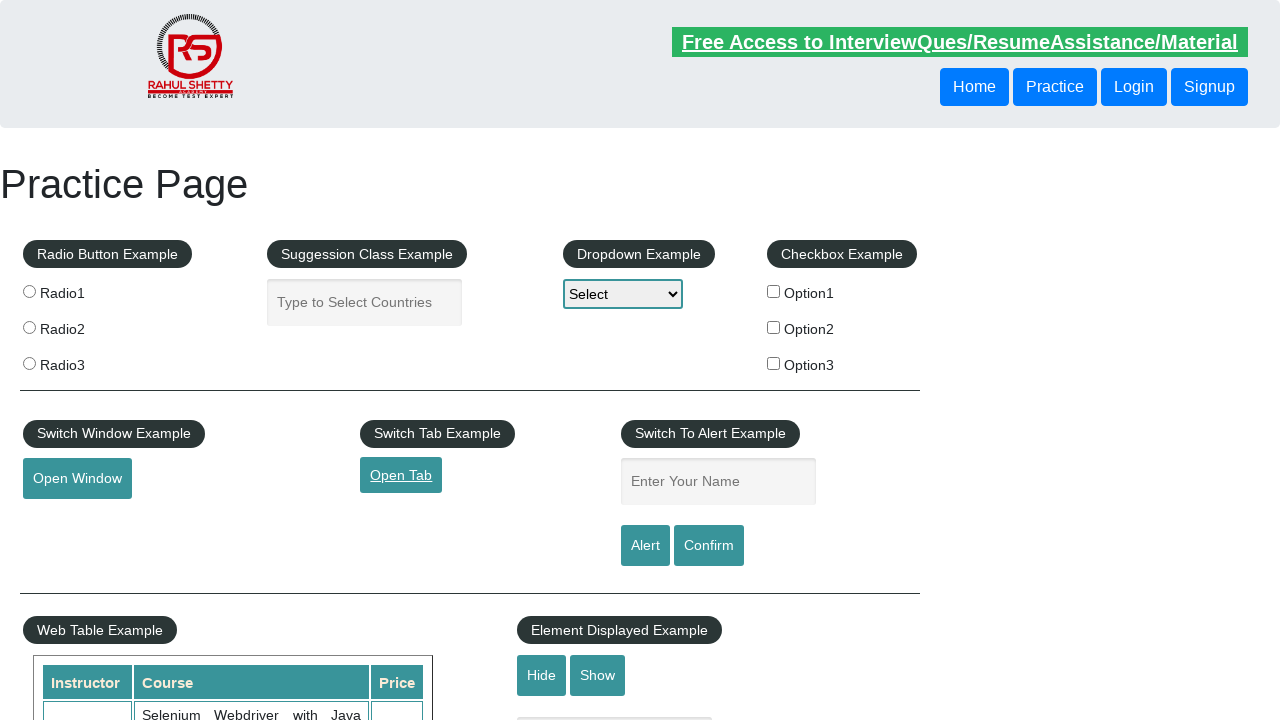

Obtained reference to new tab/page
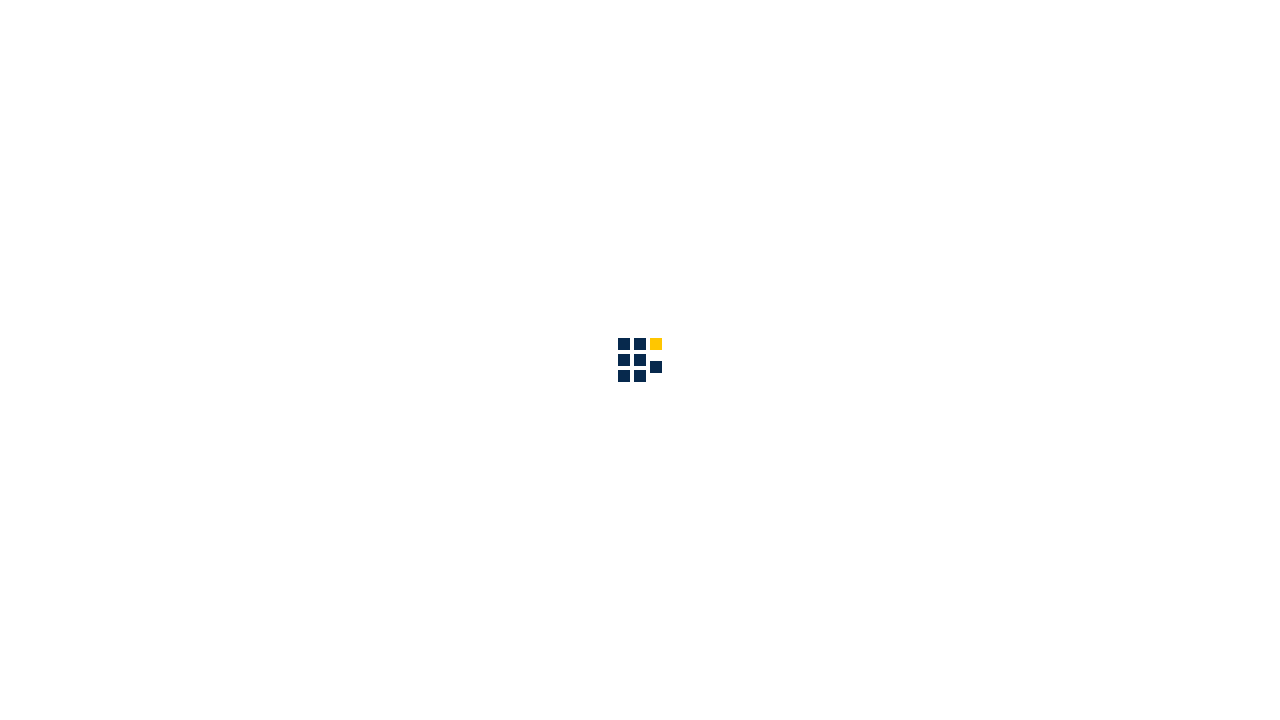

New tab page loaded successfully
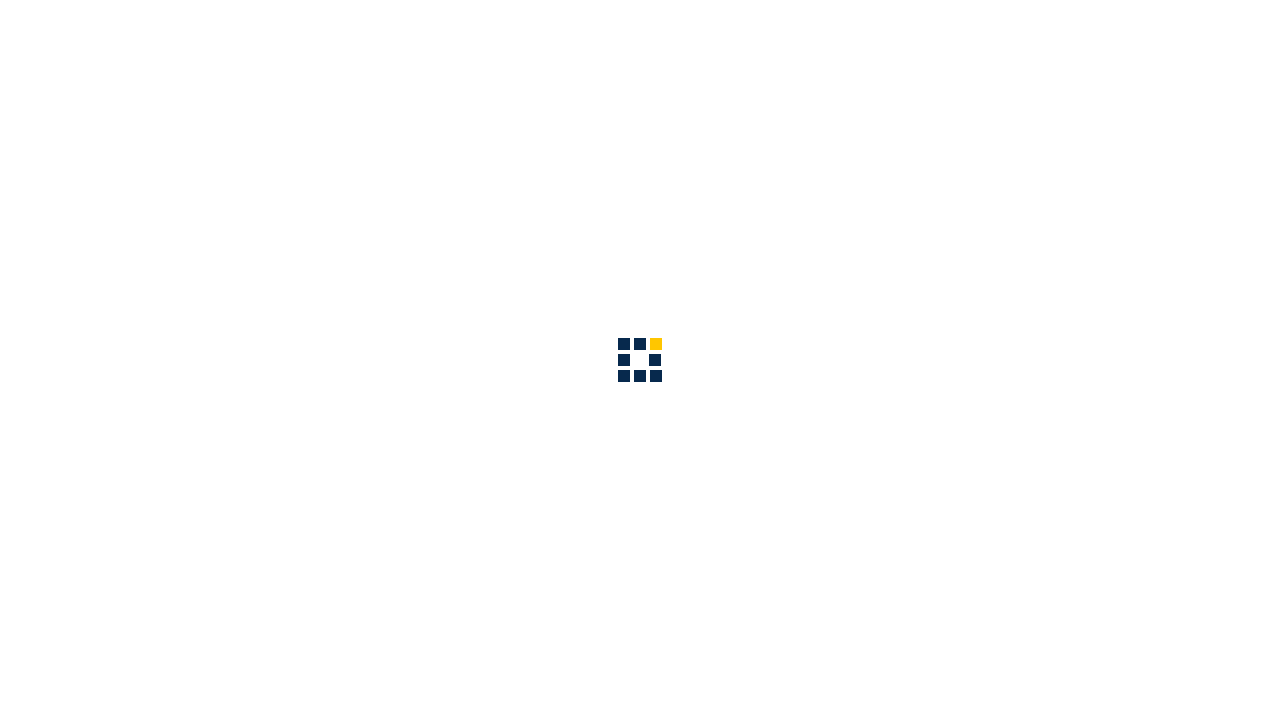

New tab DOM content fully loaded and ready
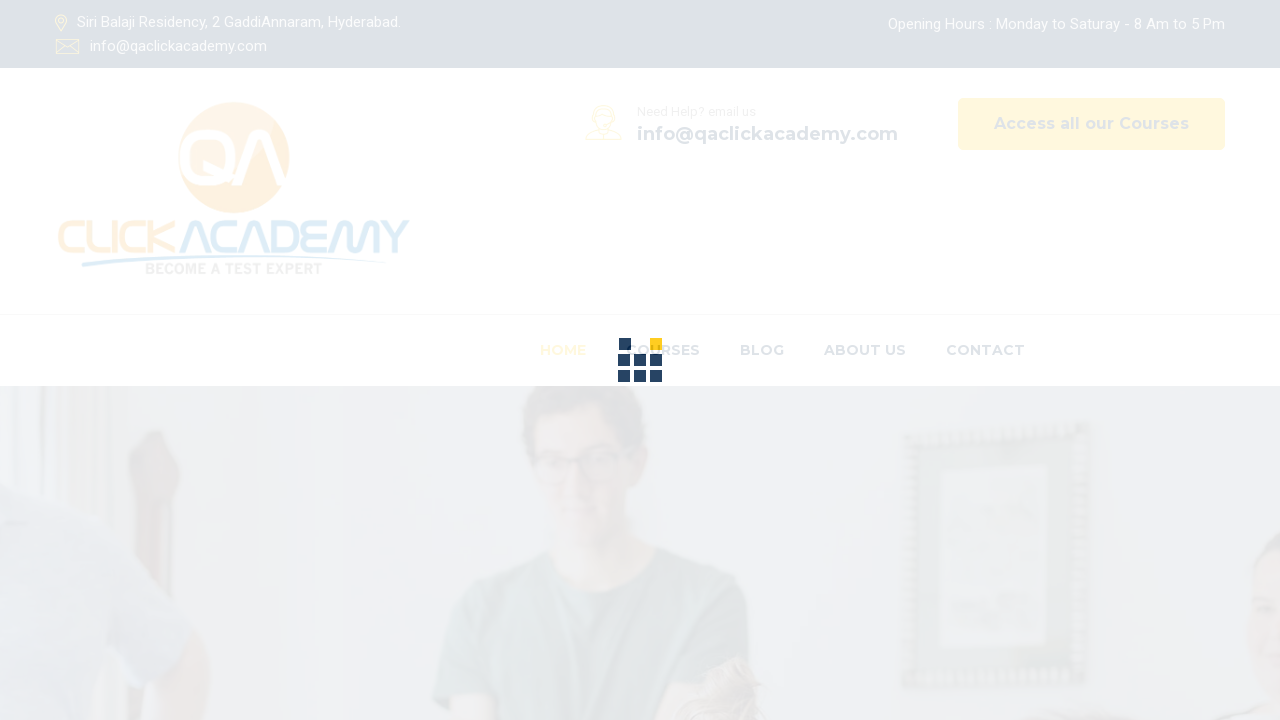

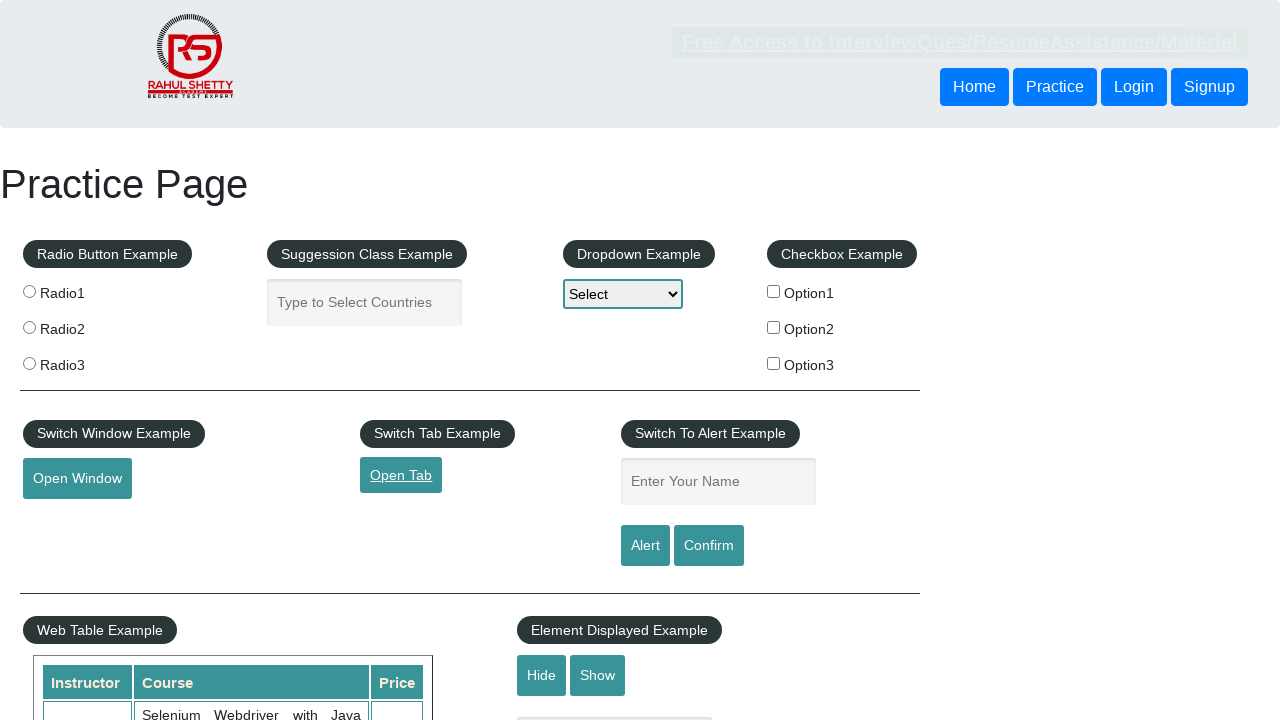